Opens the website and clicks the Sign In button to navigate to the login page

Starting URL: https://test.my-fork.com/

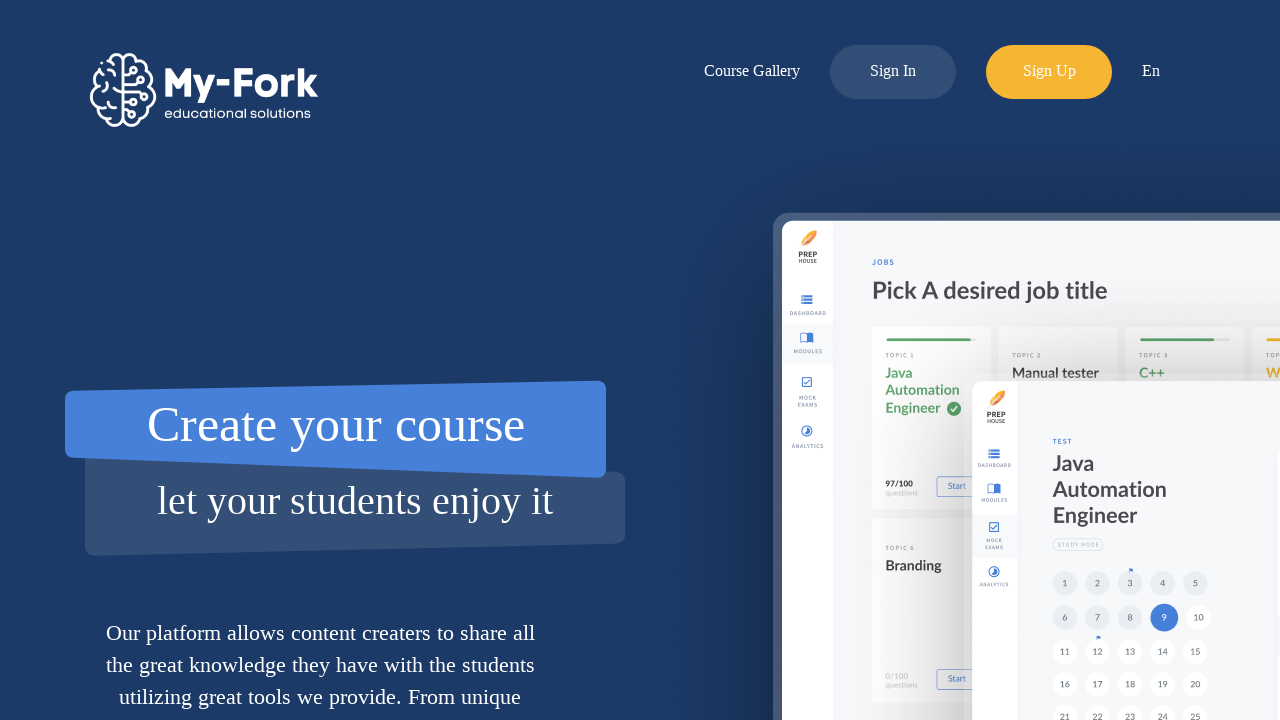

Navigated to https://test.my-fork.com/
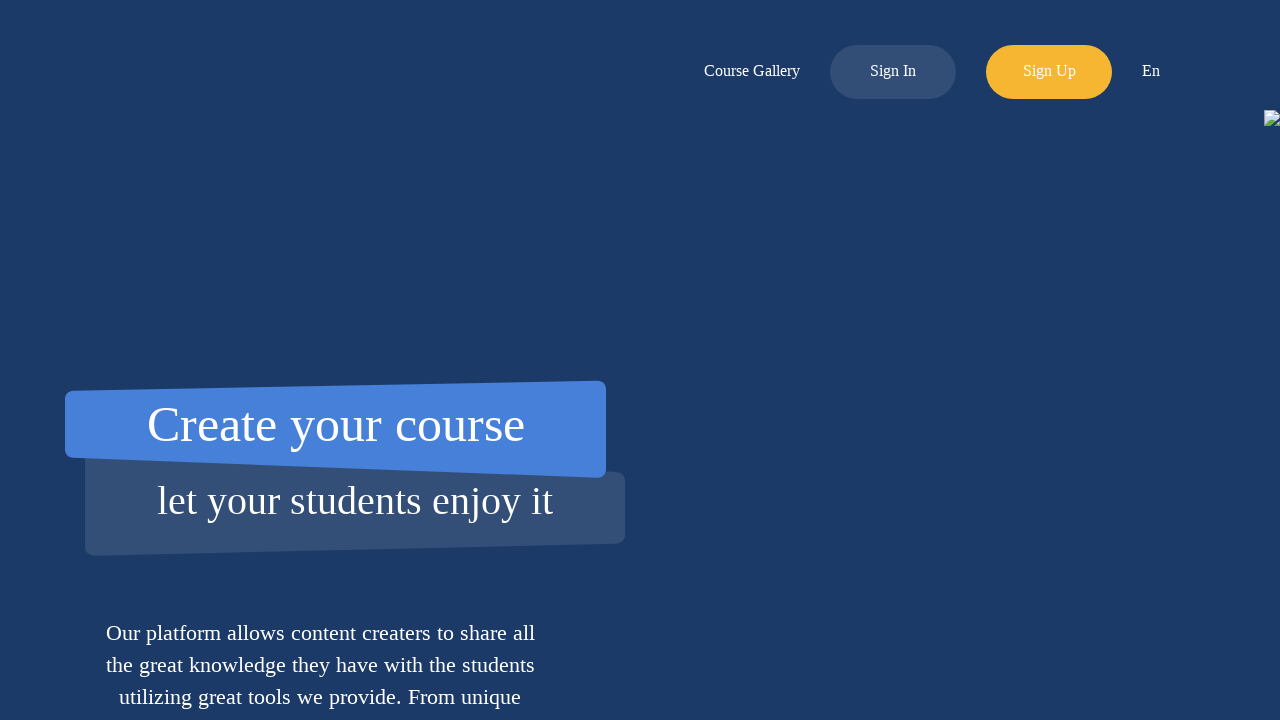

Clicked the Sign In button to navigate to the login page at (893, 72) on a.menu-item.log-in-button
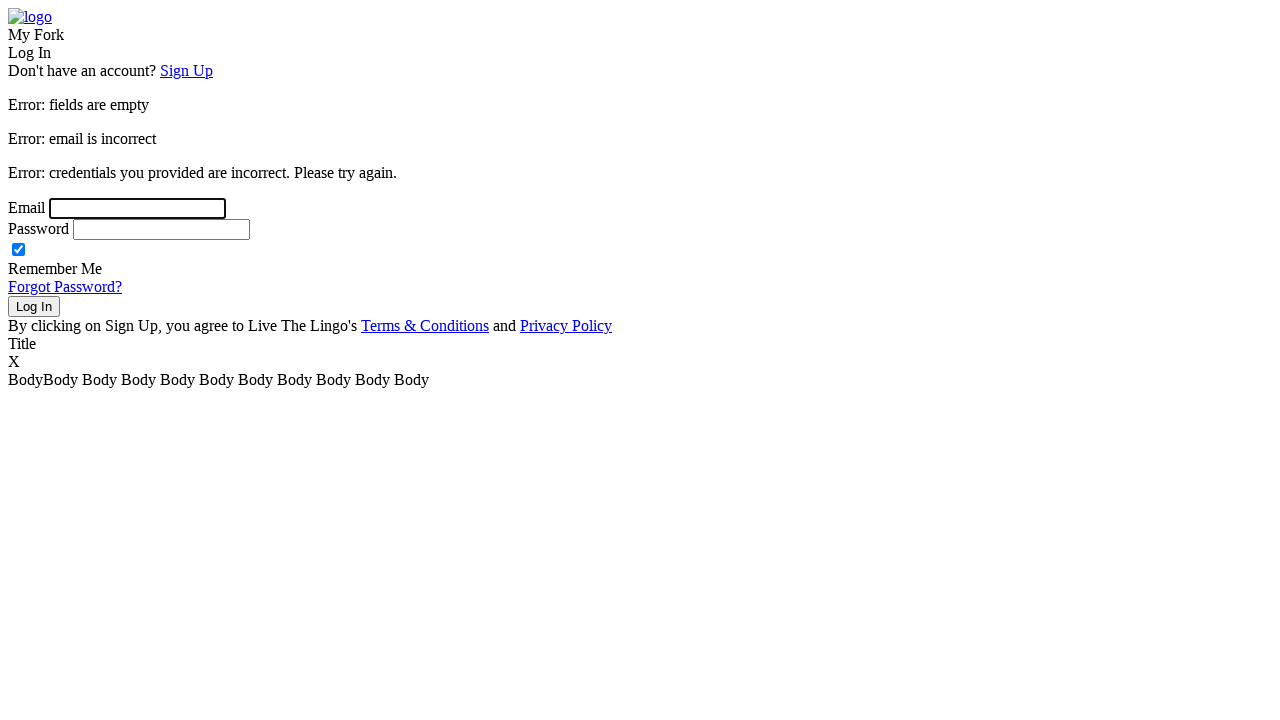

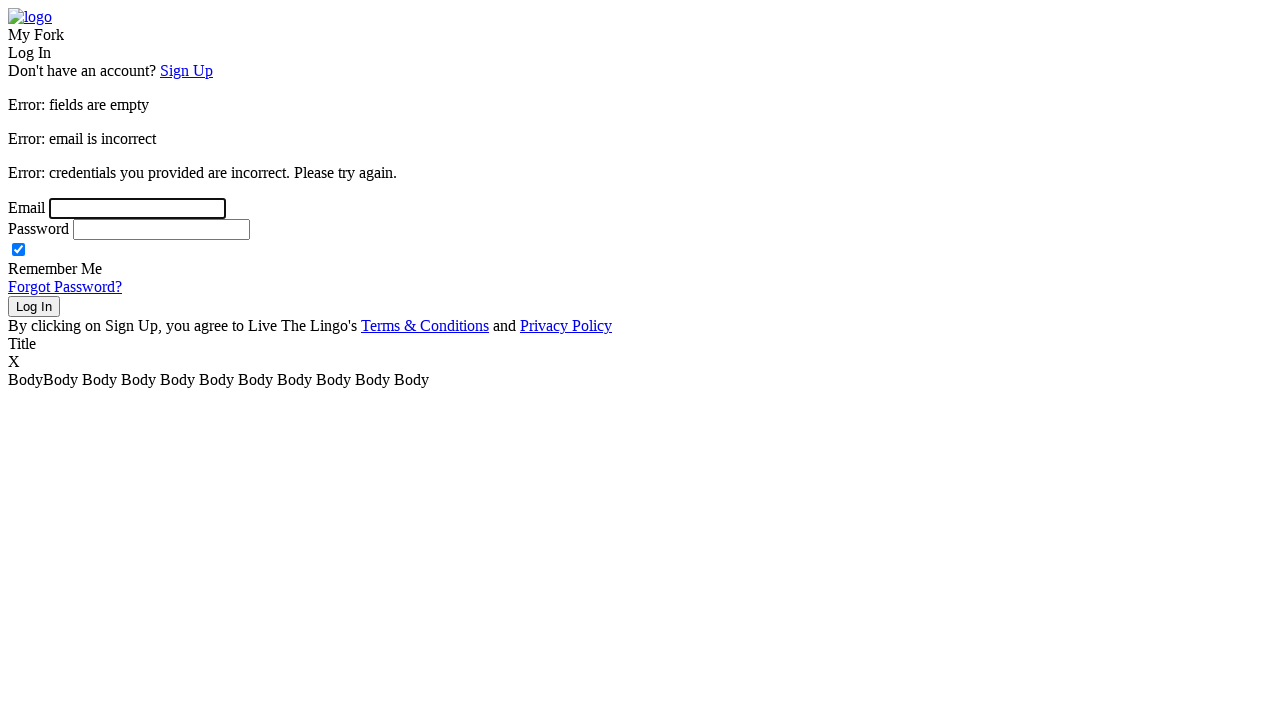